Tests drag and drop functionality by dragging element from column A to column B and verifying the elements swap positions

Starting URL: https://the-internet.herokuapp.com/drag_and_drop

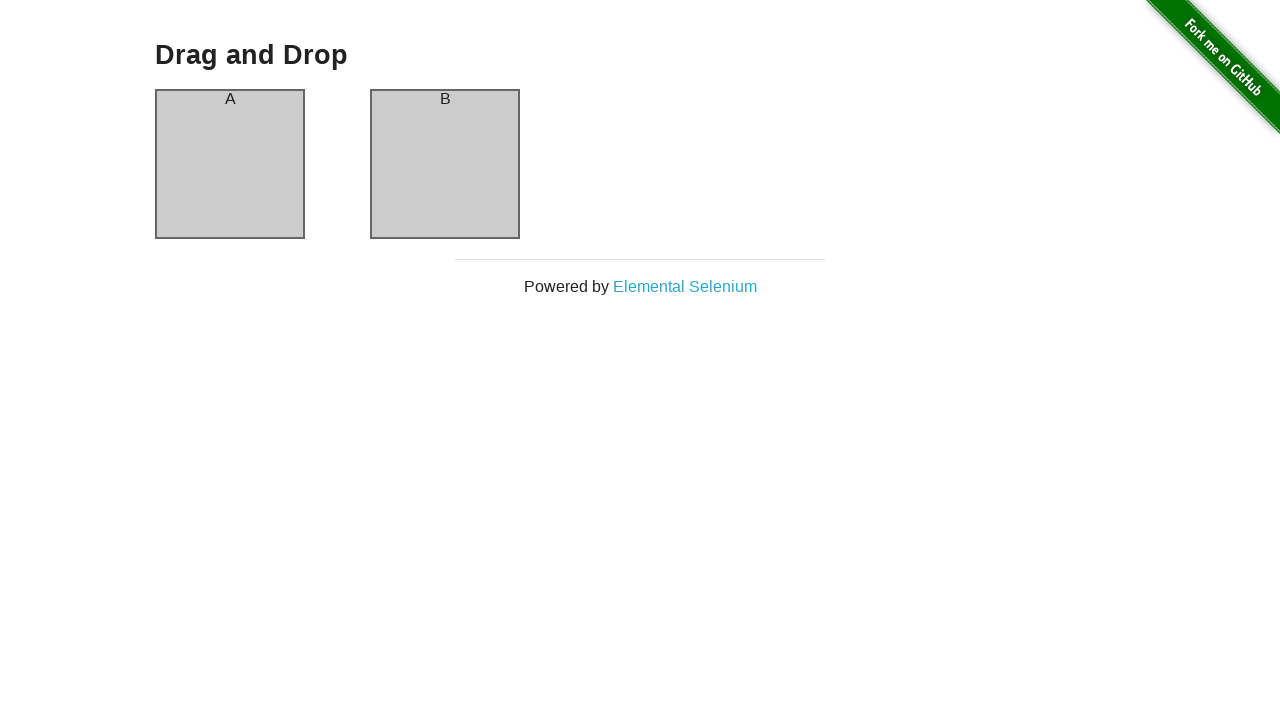

Navigated to drag and drop test page
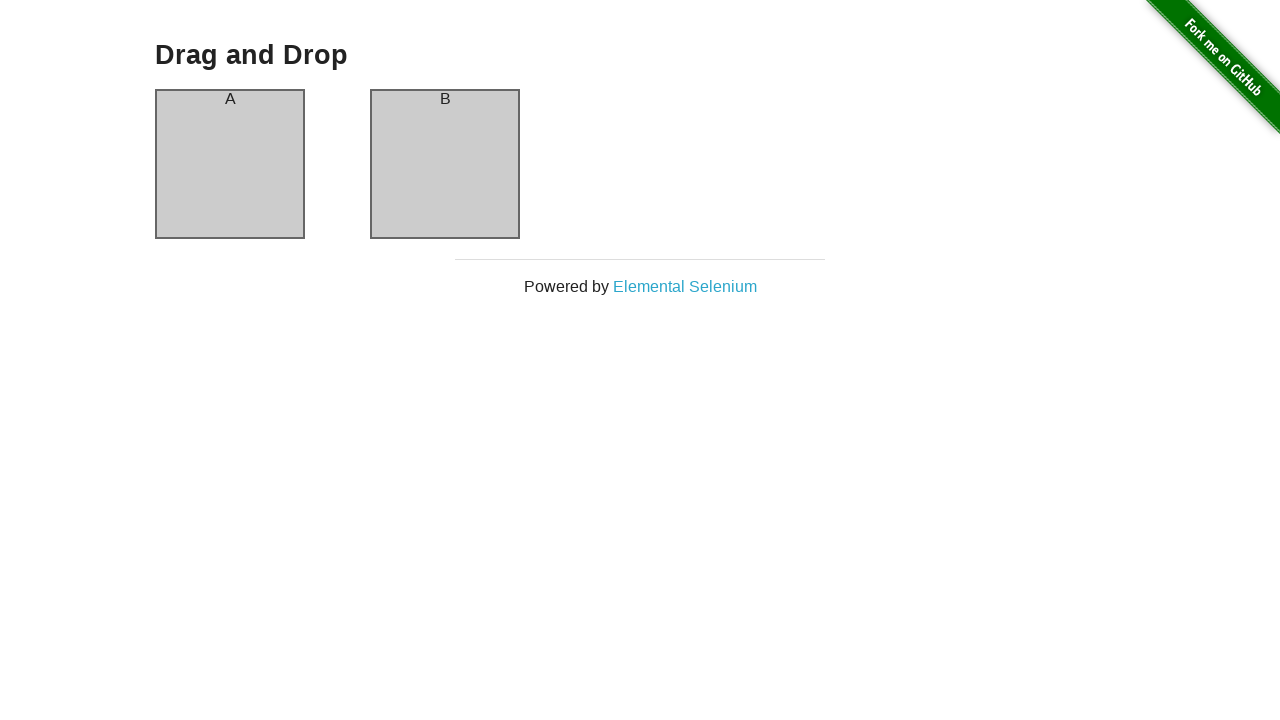

Located source element (column A)
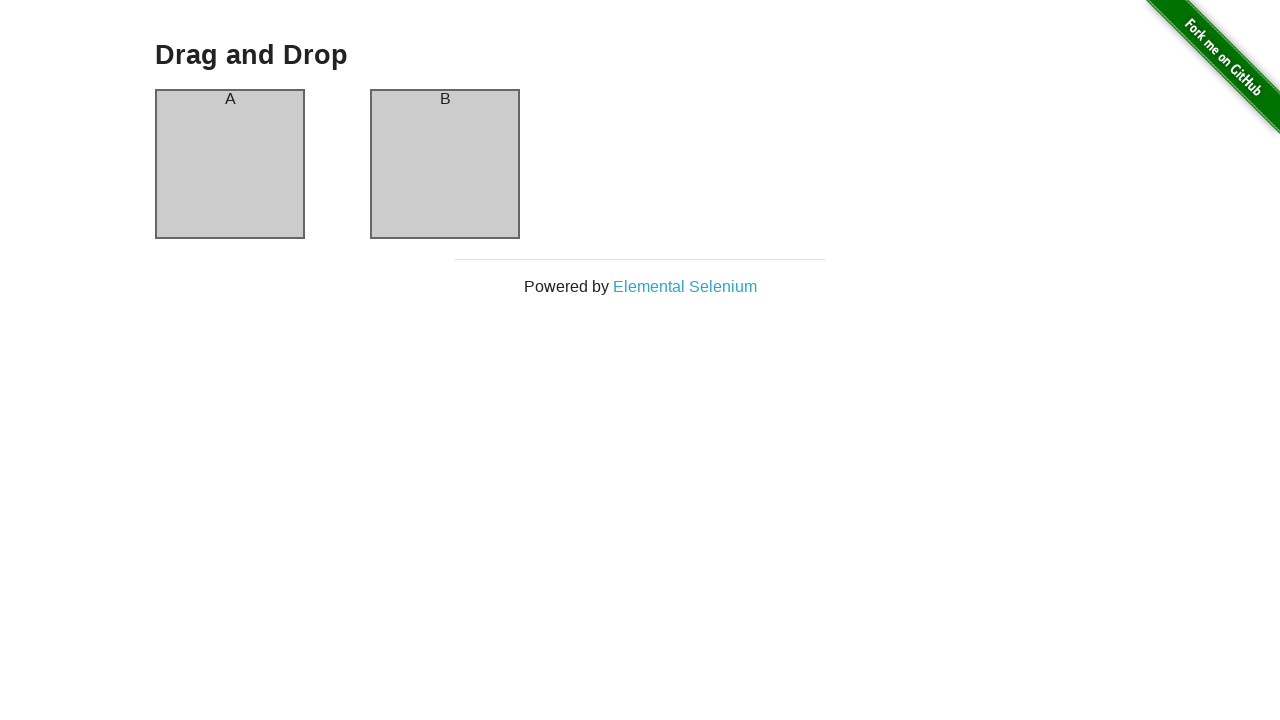

Located target element (column B)
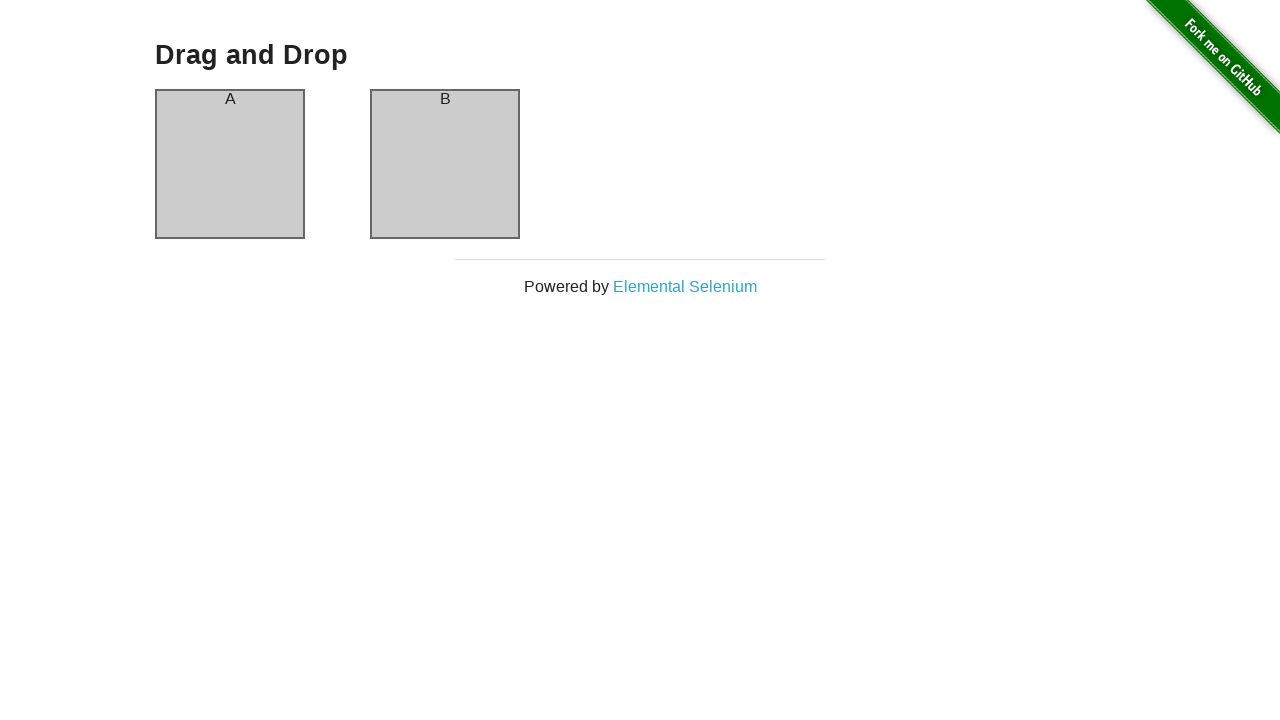

Dragged column A to column B at (445, 164)
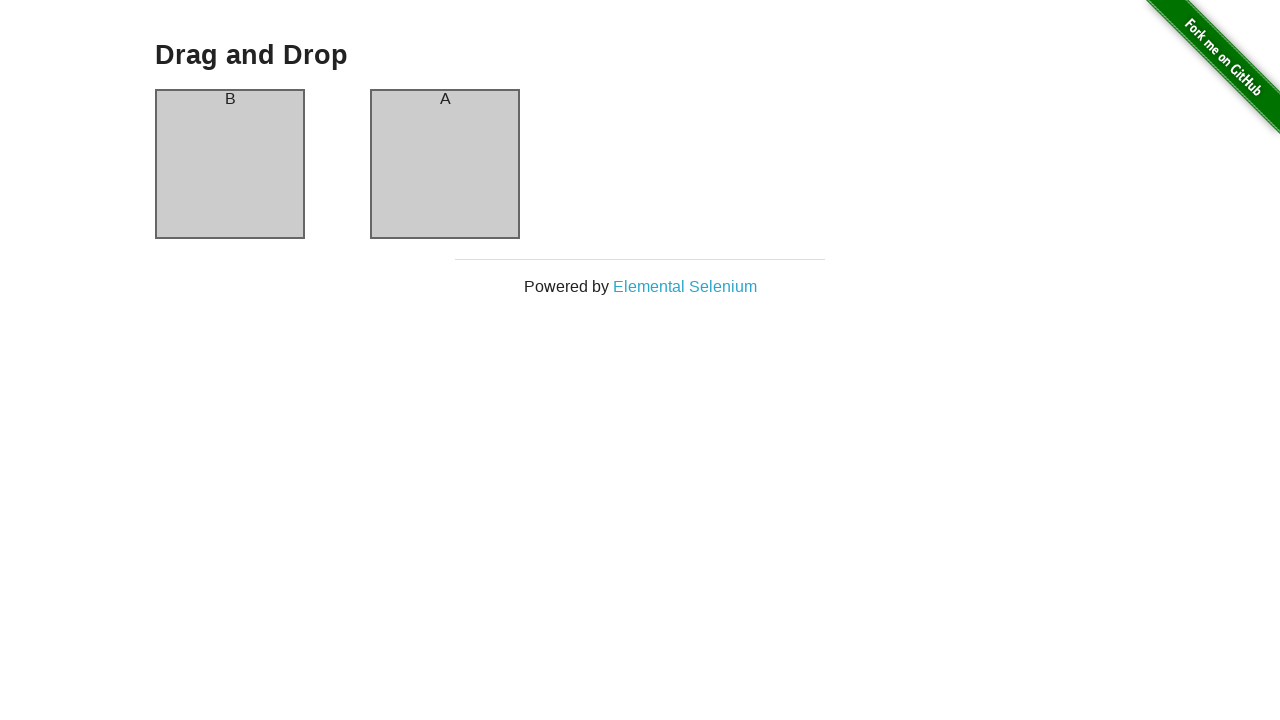

Verified that column A header now contains 'B'
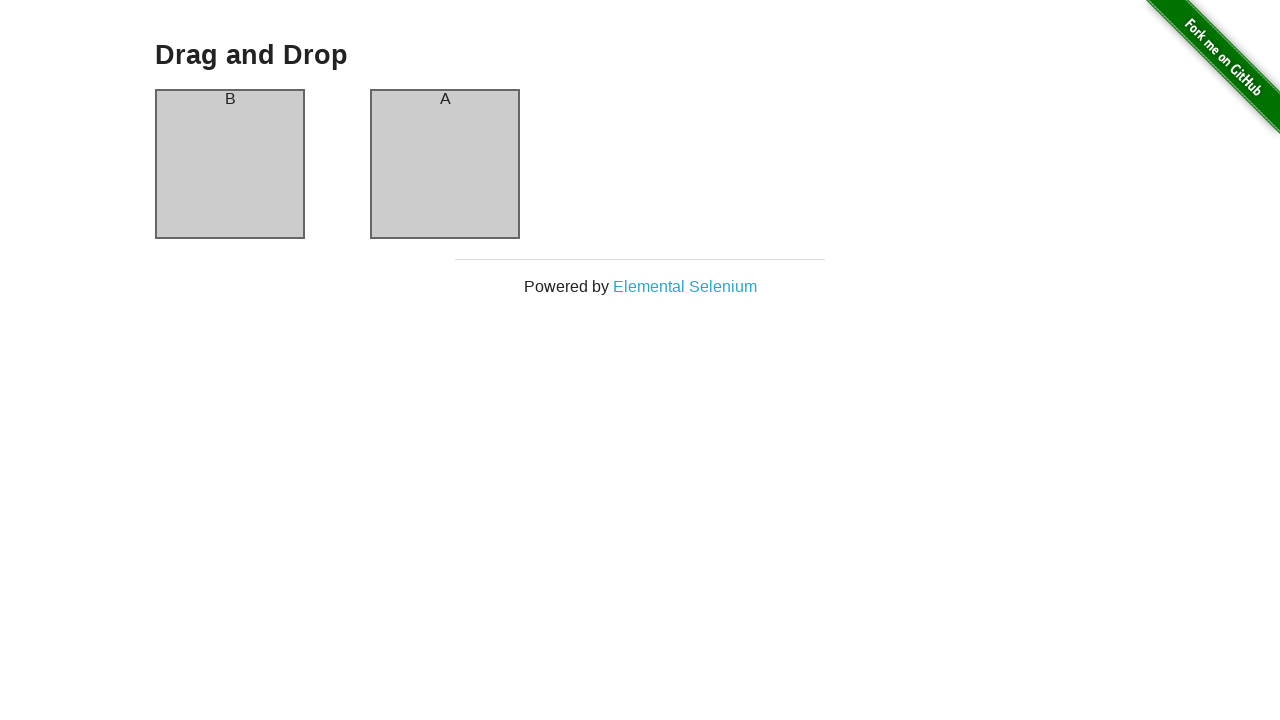

Retrieved text content from column A header
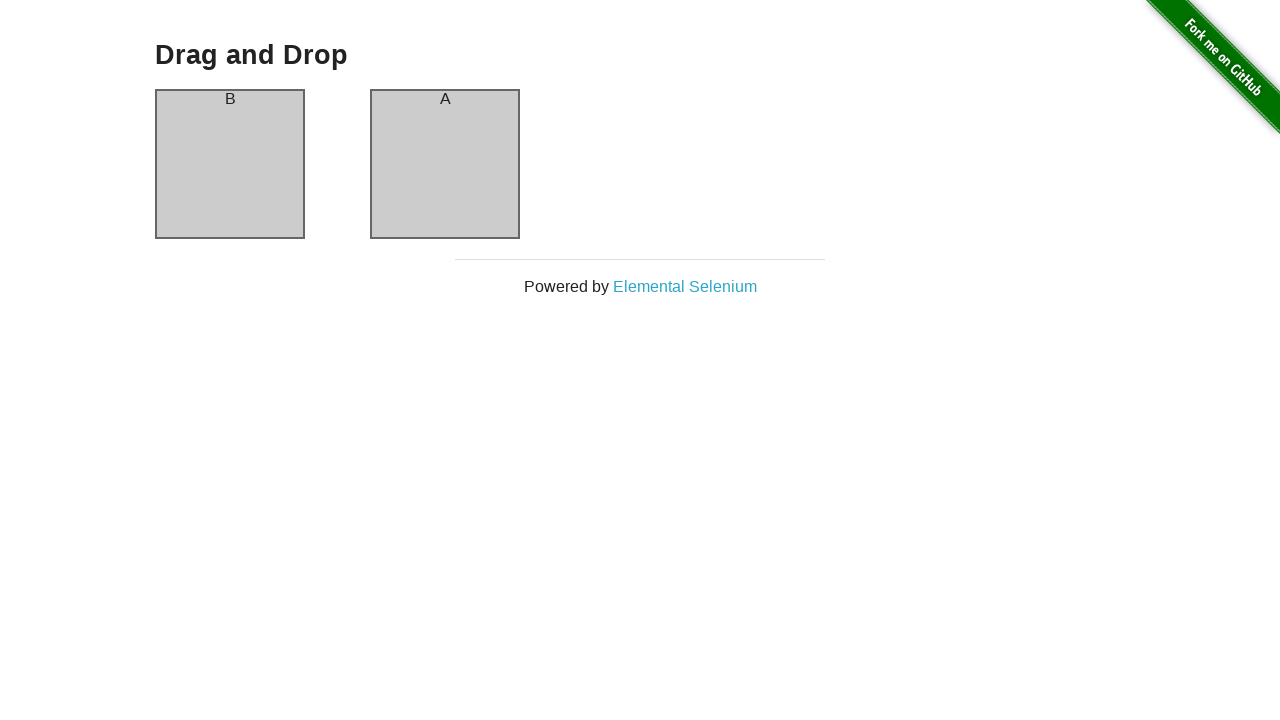

Retrieved text content from column B header
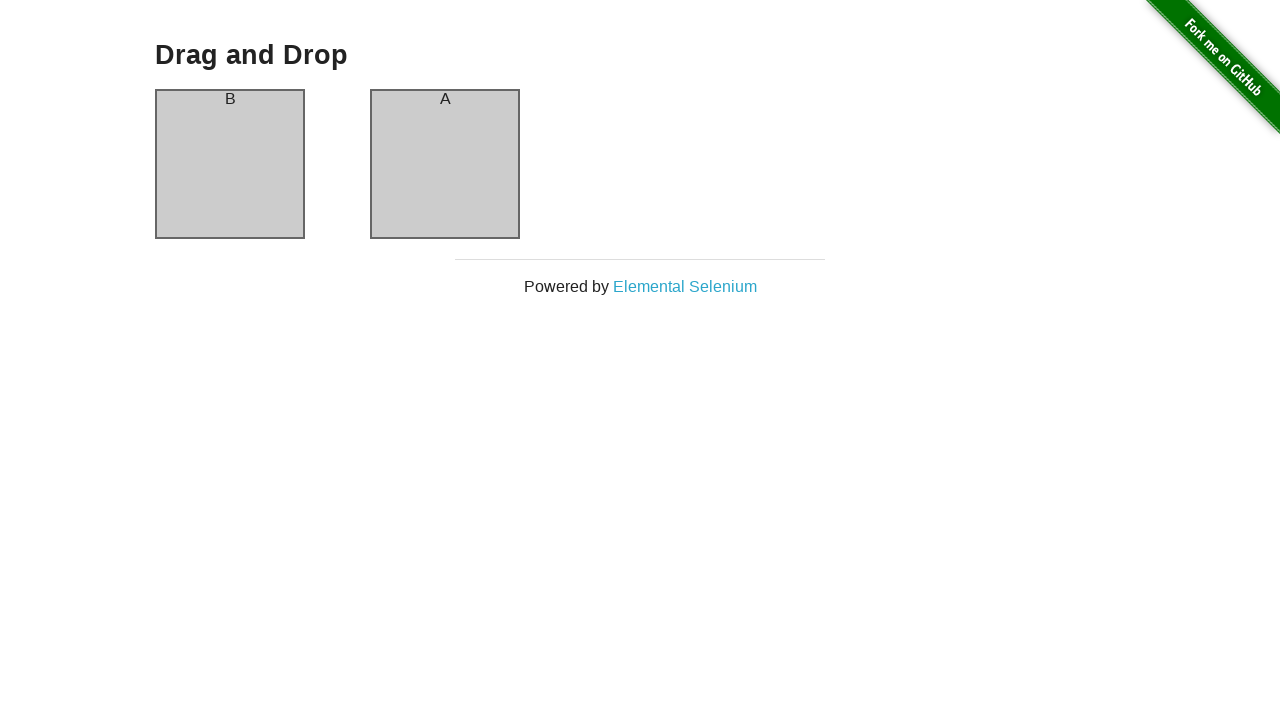

Asserted column A header is 'B' after drag and drop
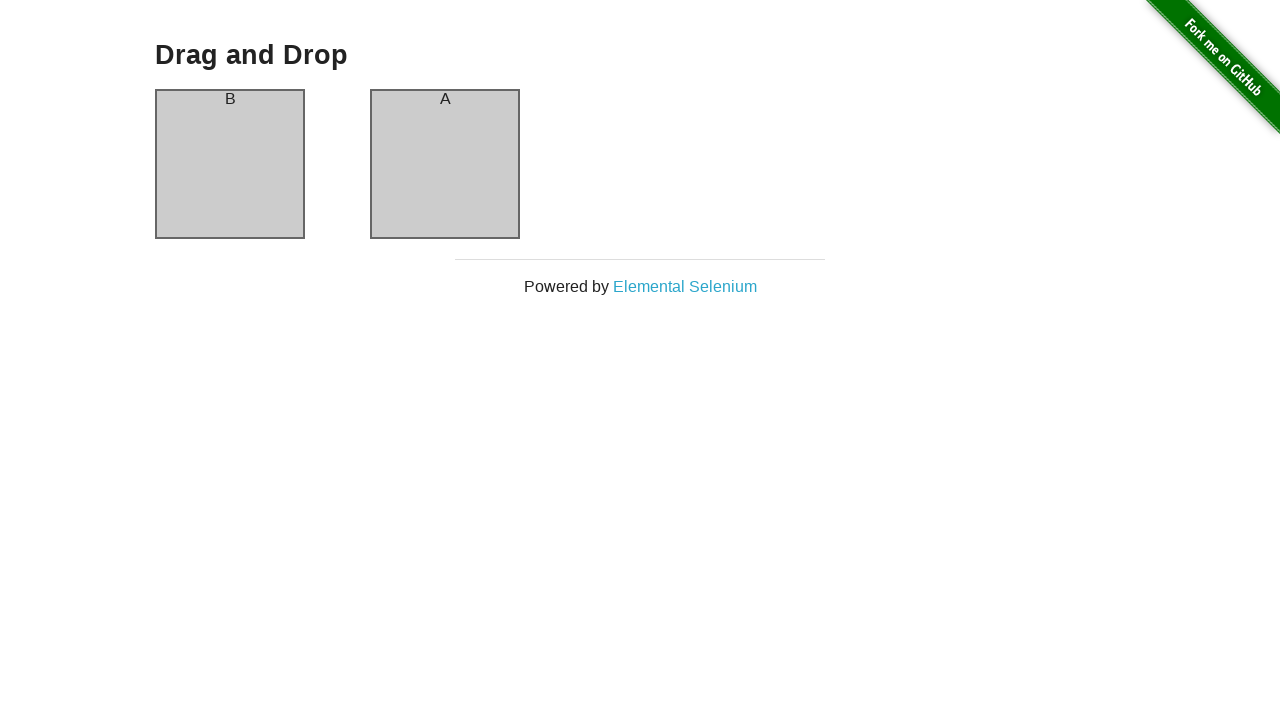

Asserted column B header is 'A' after drag and drop
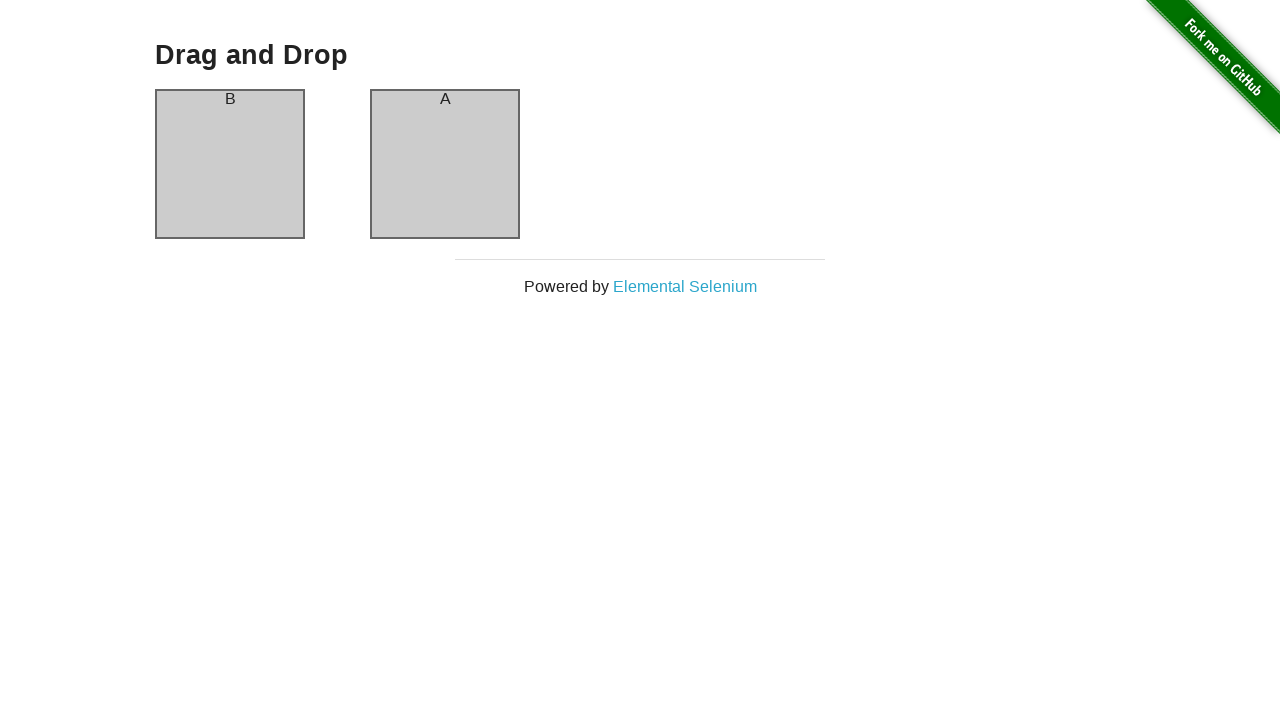

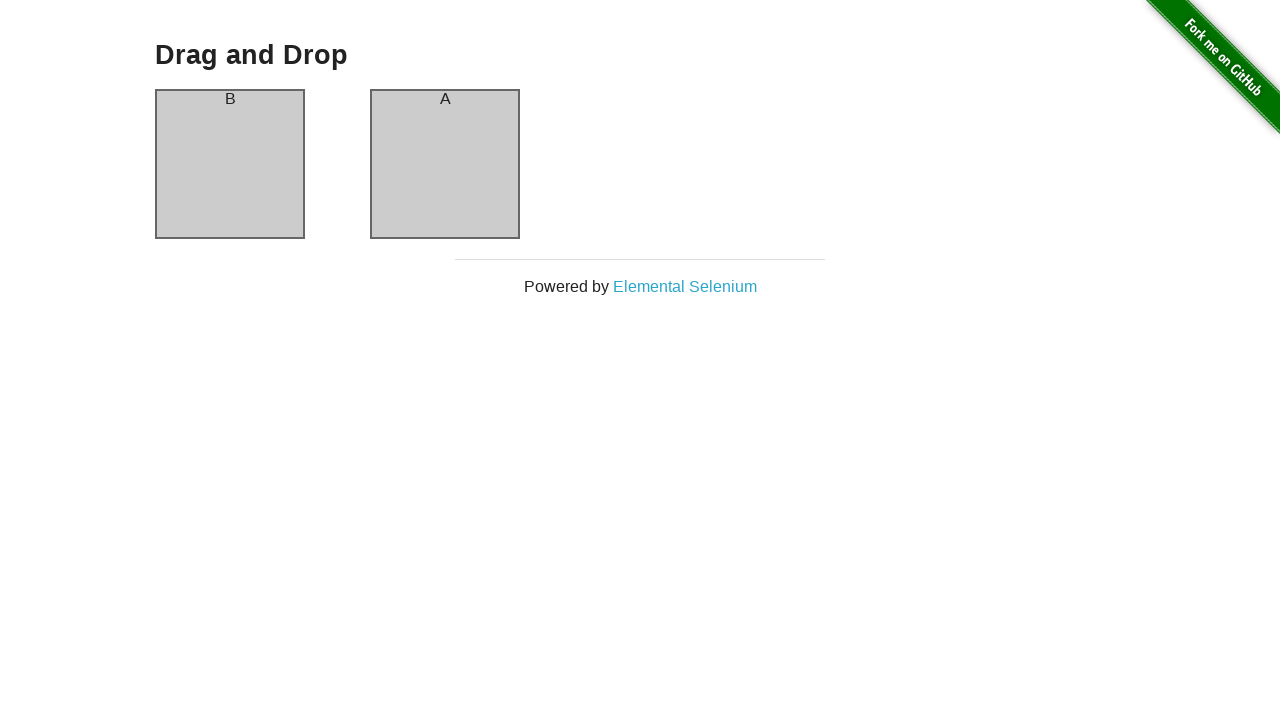